Tests that pressing Escape cancels edits to a todo item

Starting URL: https://demo.playwright.dev/todomvc

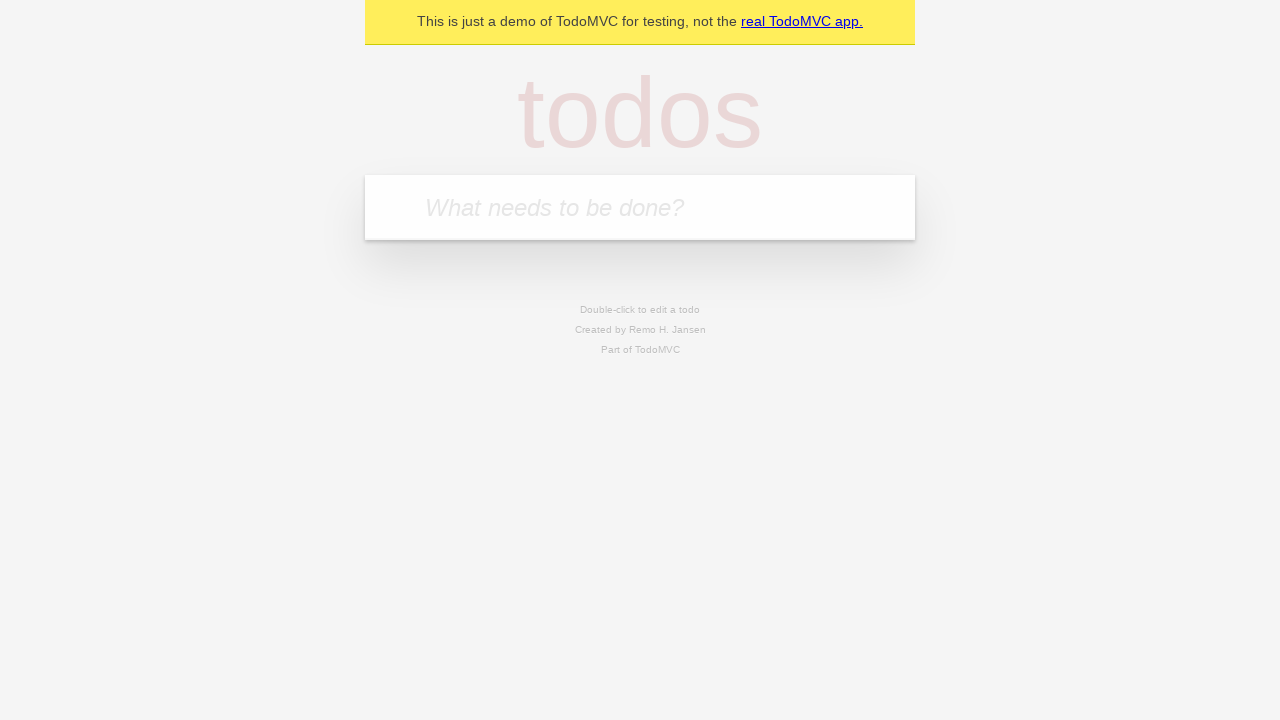

Filled first todo input with 'buy some cheese' on internal:attr=[placeholder="What needs to be done?"i]
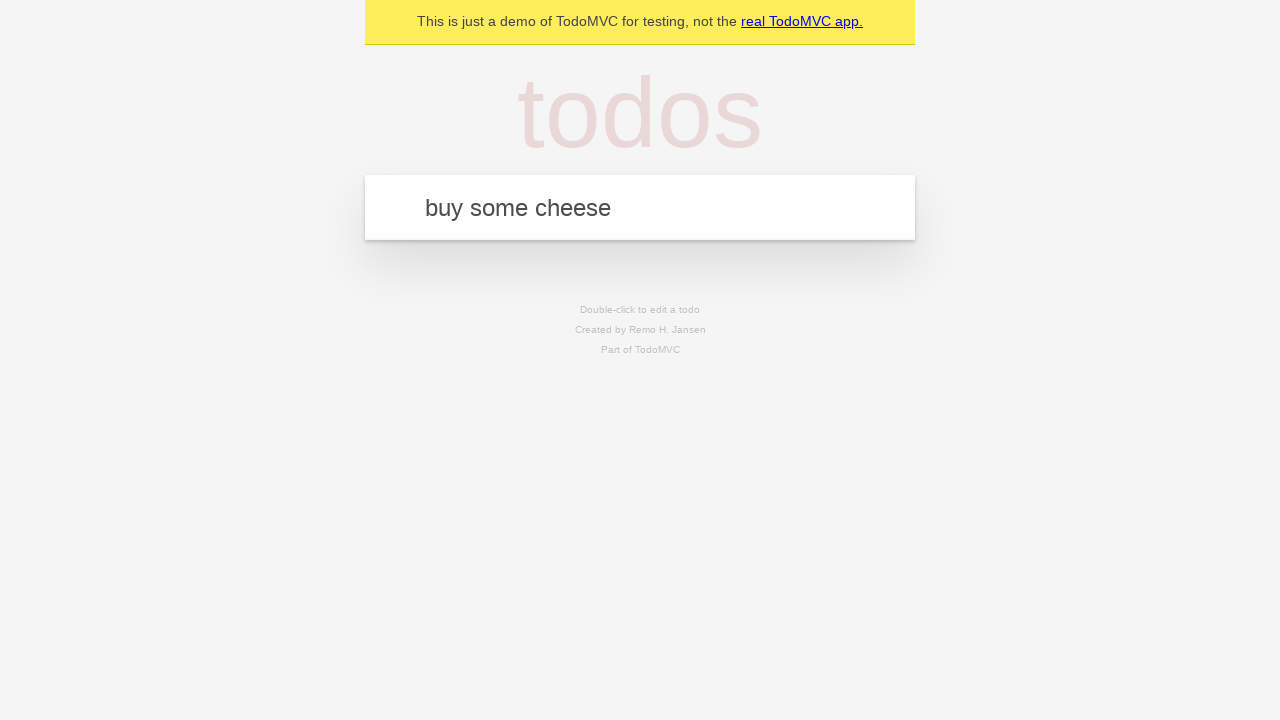

Pressed Enter to create first todo item on internal:attr=[placeholder="What needs to be done?"i]
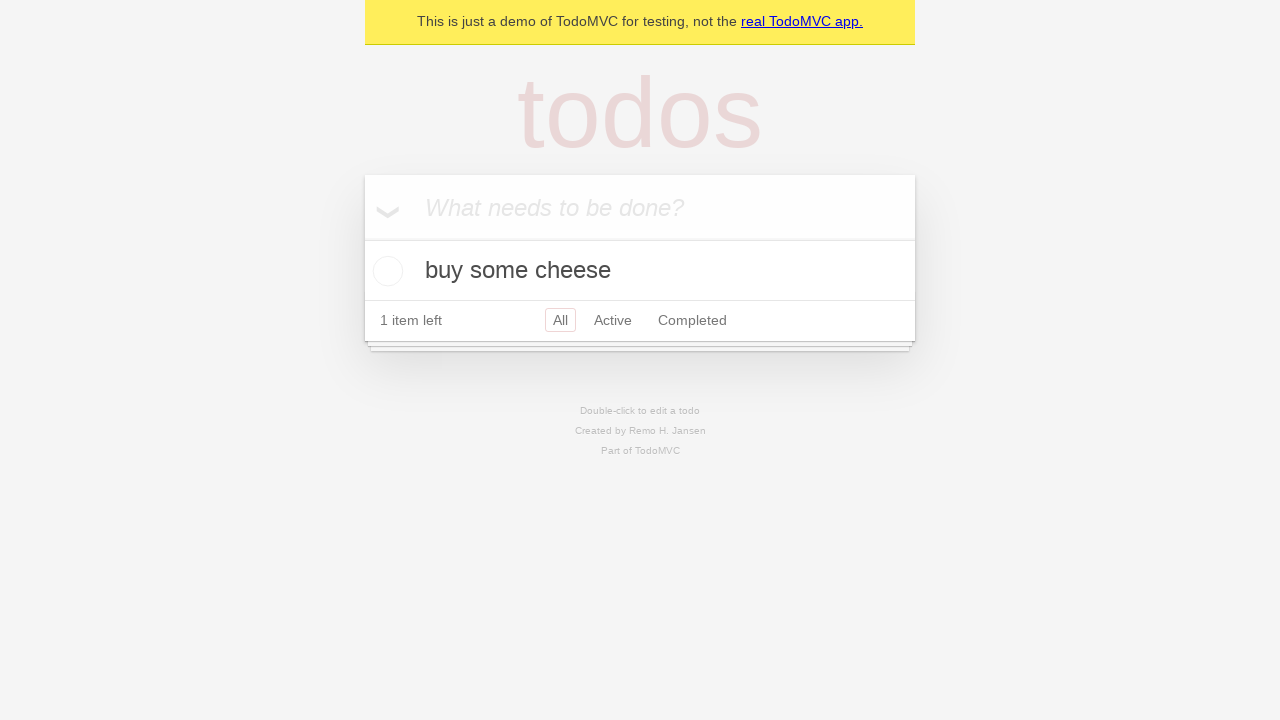

Filled second todo input with 'feed the cat' on internal:attr=[placeholder="What needs to be done?"i]
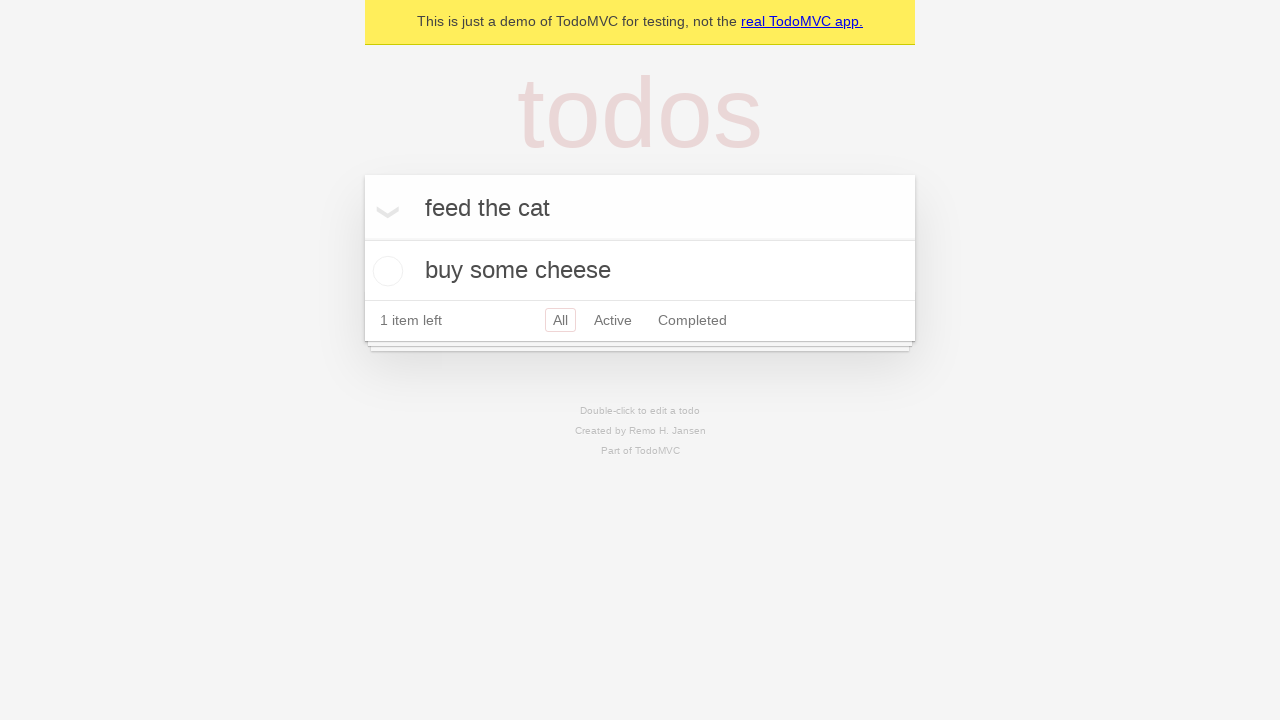

Pressed Enter to create second todo item on internal:attr=[placeholder="What needs to be done?"i]
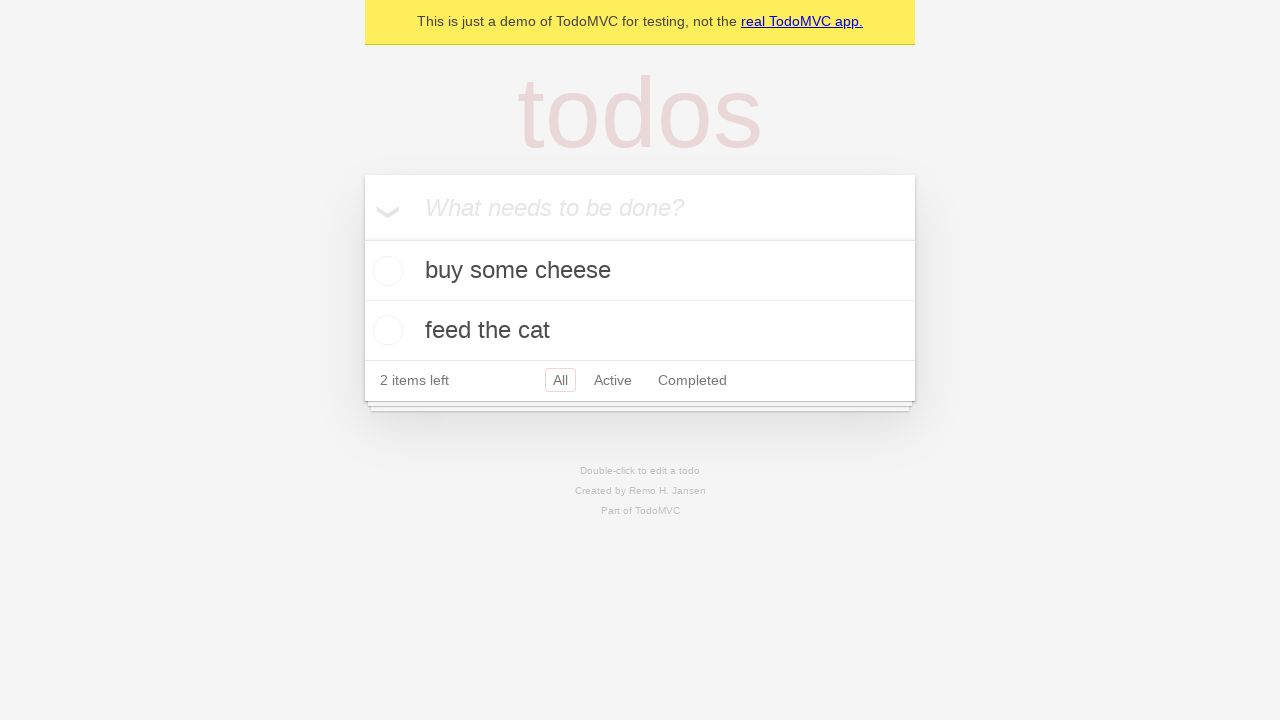

Filled third todo input with 'book a doctors appointment' on internal:attr=[placeholder="What needs to be done?"i]
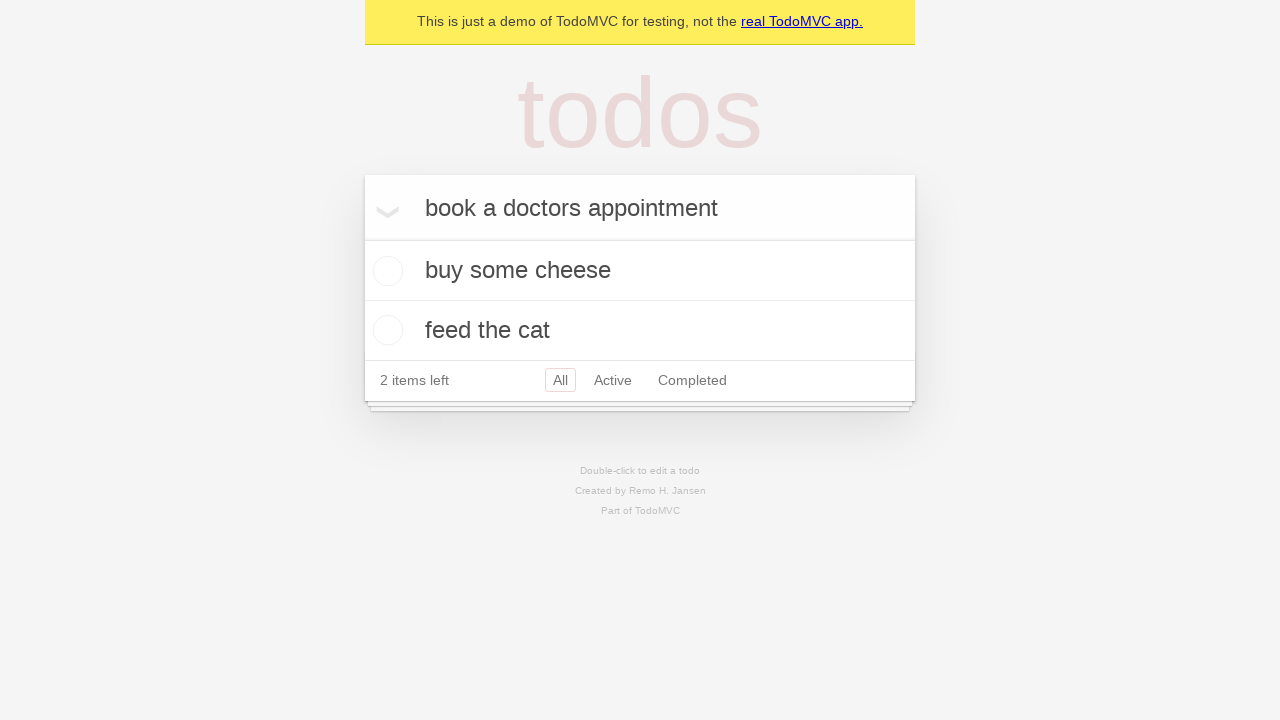

Pressed Enter to create third todo item on internal:attr=[placeholder="What needs to be done?"i]
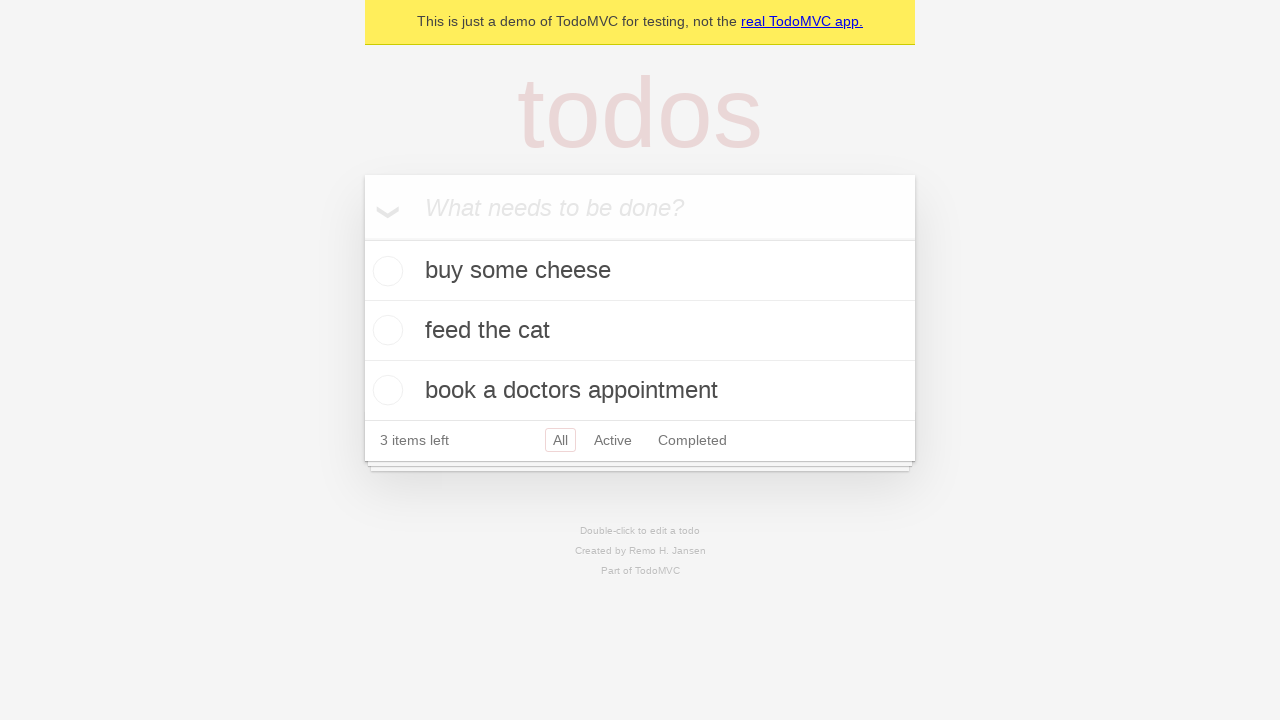

Double-clicked second todo item to enter edit mode at (640, 331) on internal:testid=[data-testid="todo-item"s] >> nth=1
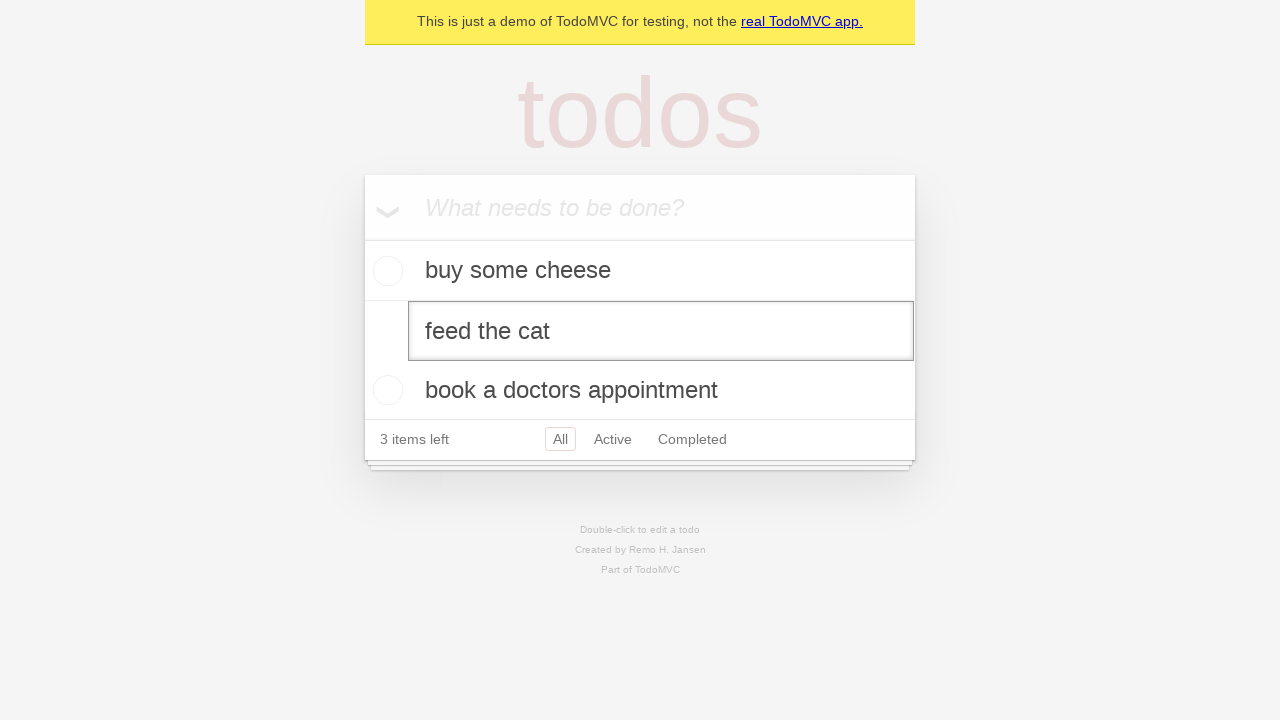

Changed todo text to 'buy some sausages' in edit field on internal:testid=[data-testid="todo-item"s] >> nth=1 >> internal:role=textbox[nam
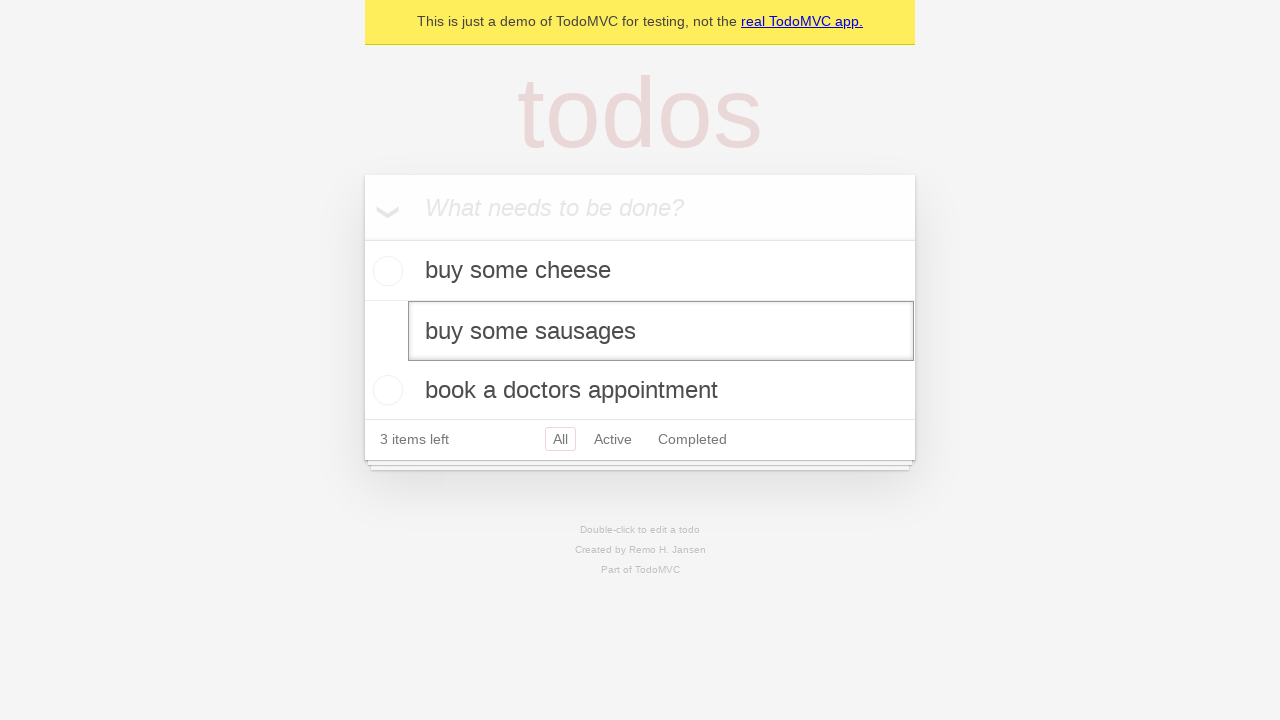

Pressed Escape to cancel todo edit on internal:testid=[data-testid="todo-item"s] >> nth=1 >> internal:role=textbox[nam
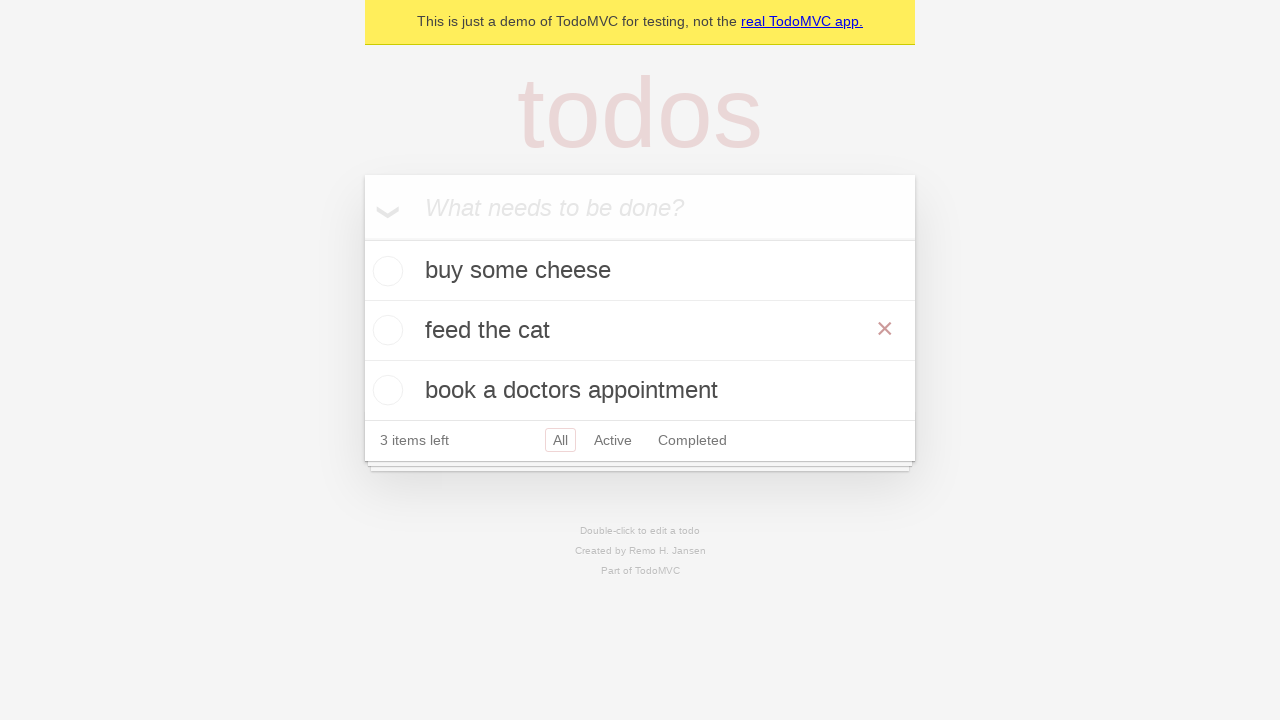

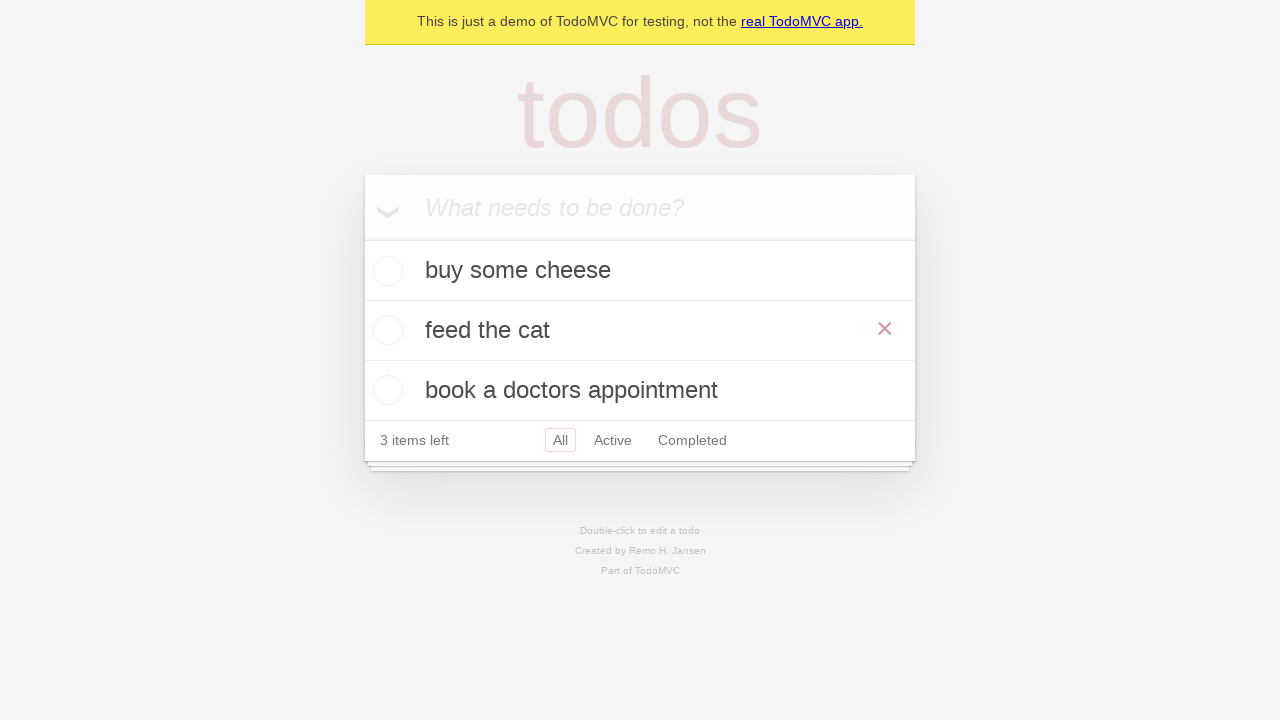